Tests nested dropdown menu navigation by hovering over menu items to reveal sub-menus

Starting URL: https://demoqa.com/menu#

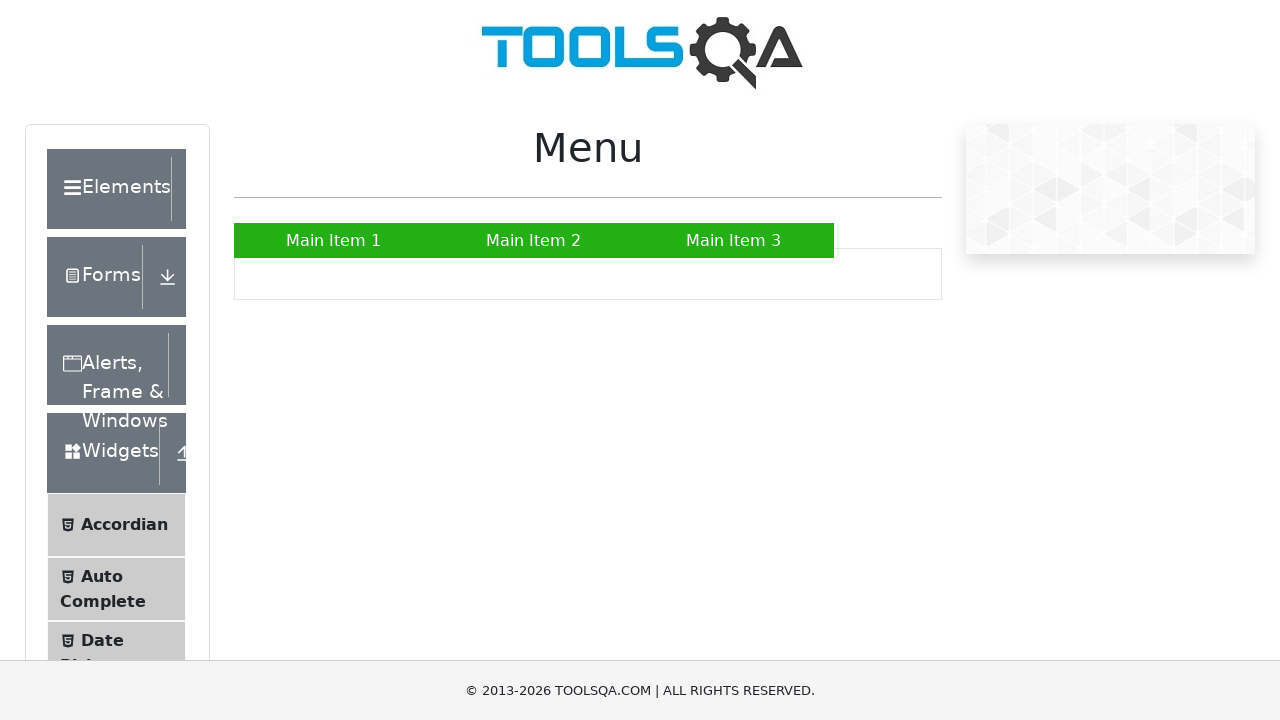

Waited for page to load (1000ms)
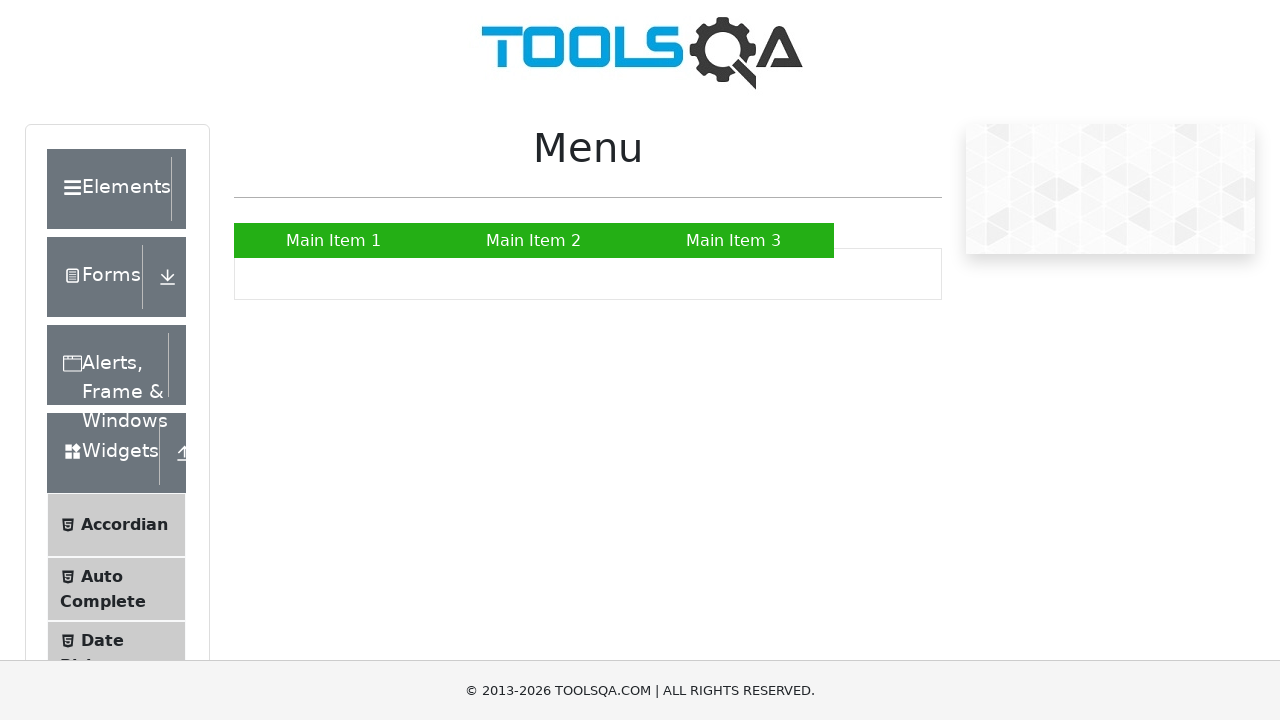

Hovered over Main Item 2 to reveal submenu at (534, 240) on text=Main Item 2
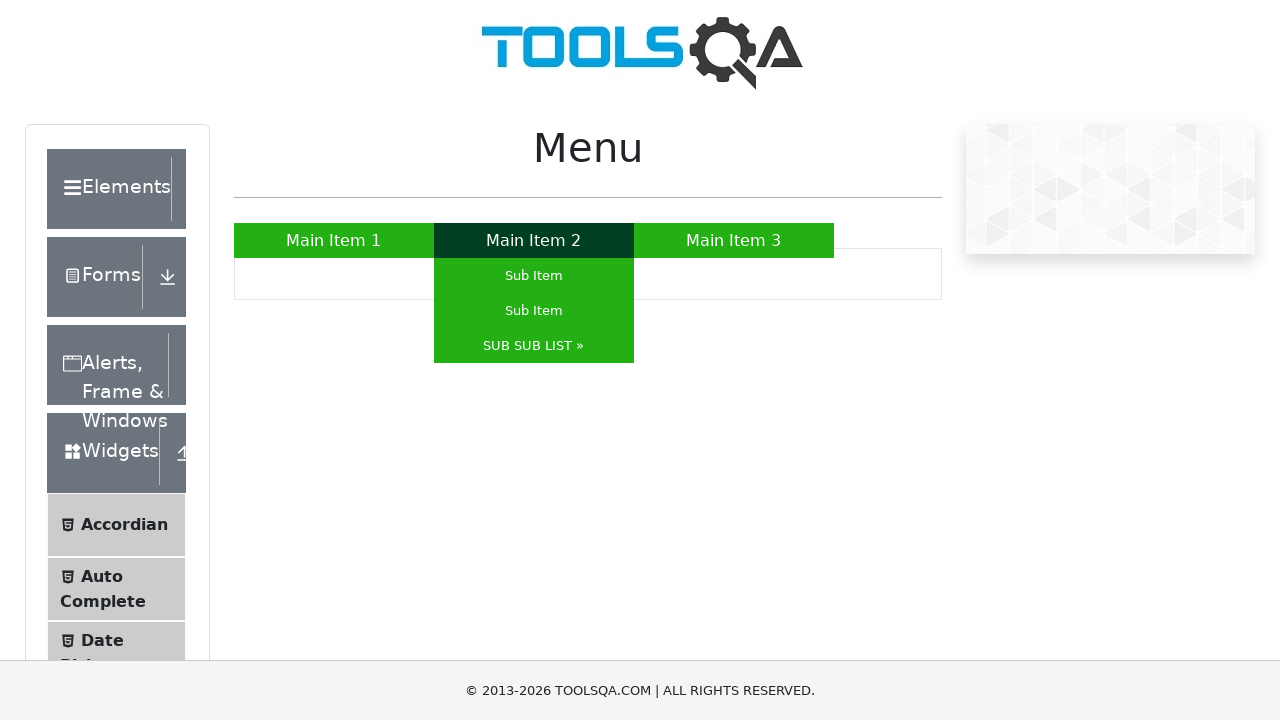

Hovered over SUB SUB LIST submenu to reveal nested menu at (534, 346) on text=SUB SUB LIST »
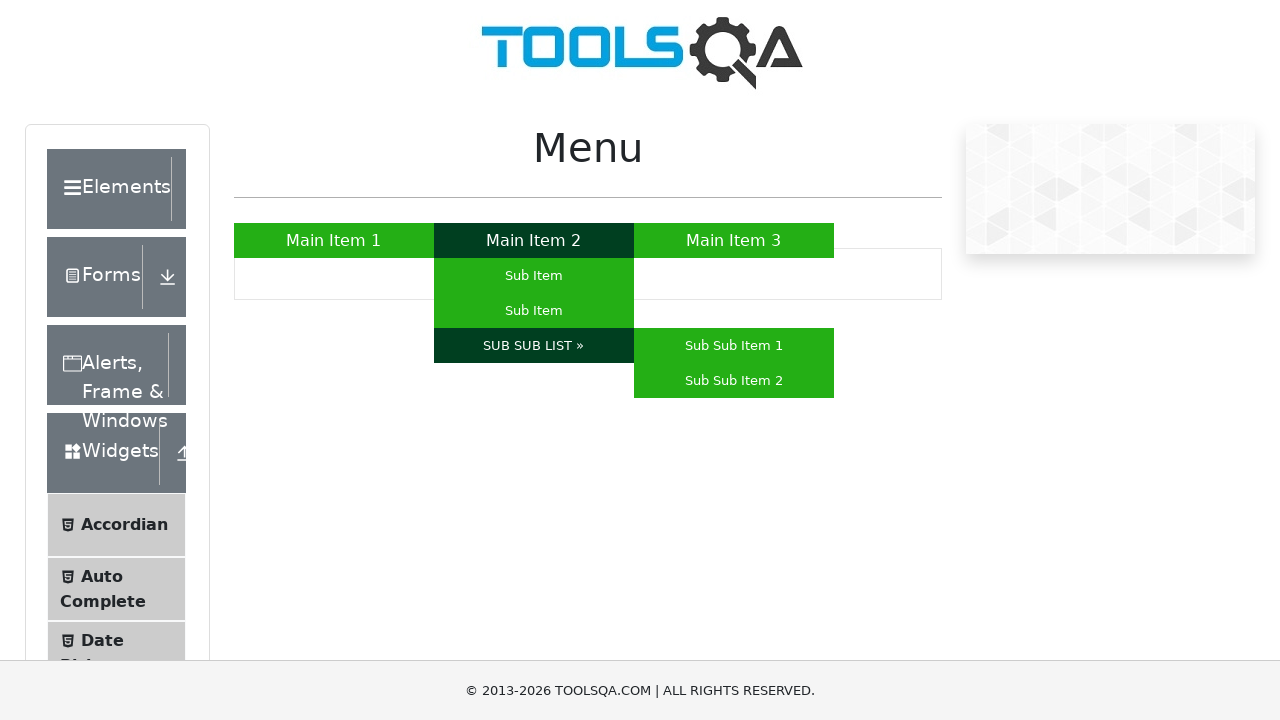

Hovered over Sub Sub Item 2 in nested dropdown at (734, 380) on text=Sub Sub Item 2
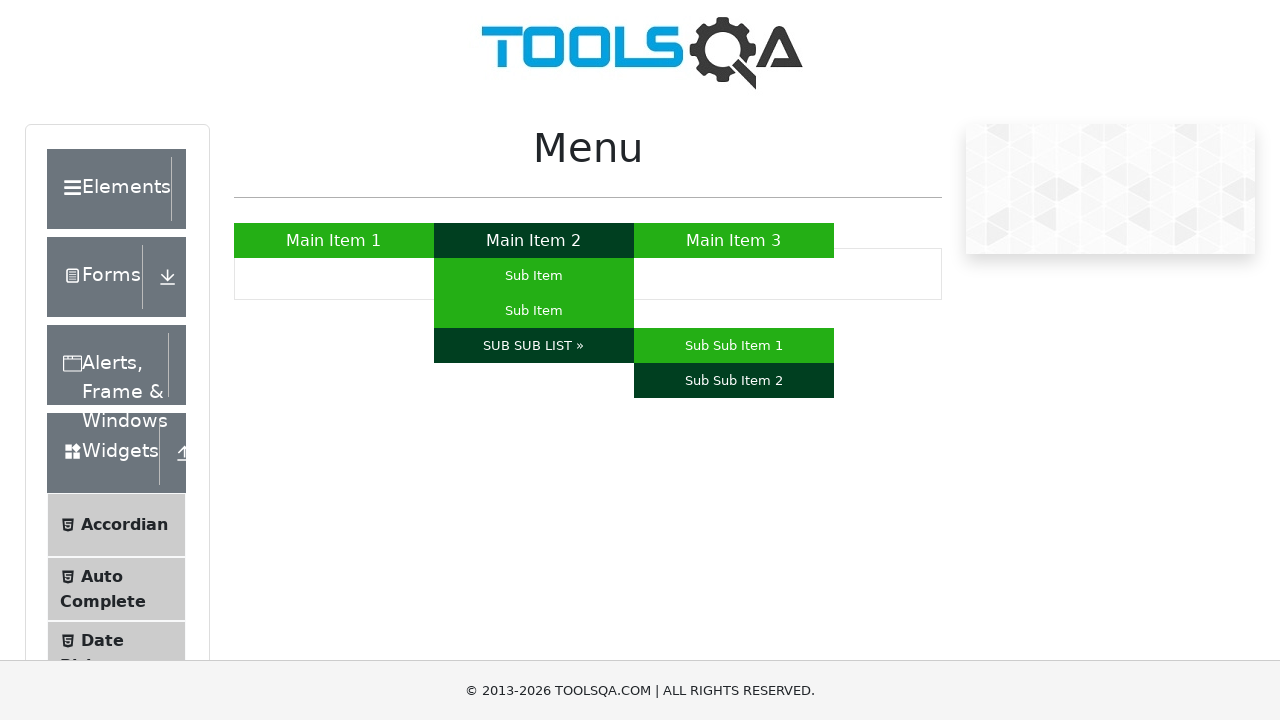

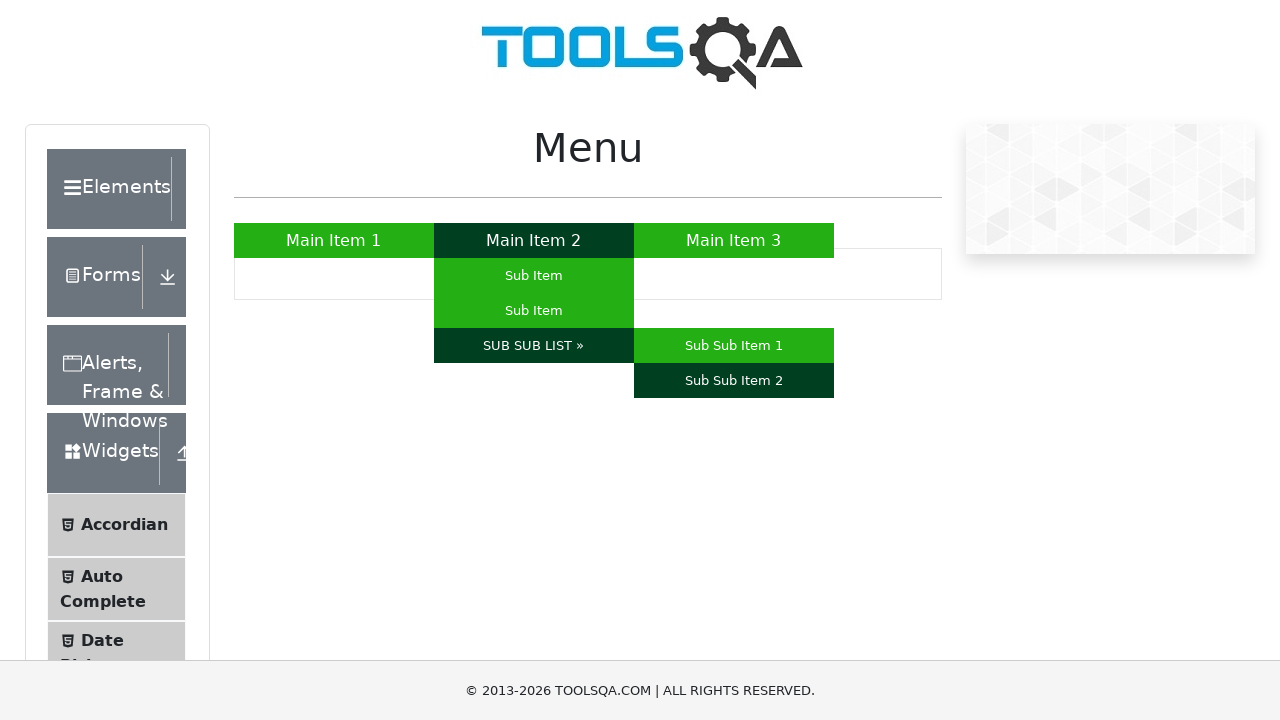